Tests JavaScript confirm dialog by clicking the second alert button, verifying the confirm text, dismissing it, and verifying the cancel result

Starting URL: https://the-internet.herokuapp.com/javascript_alerts

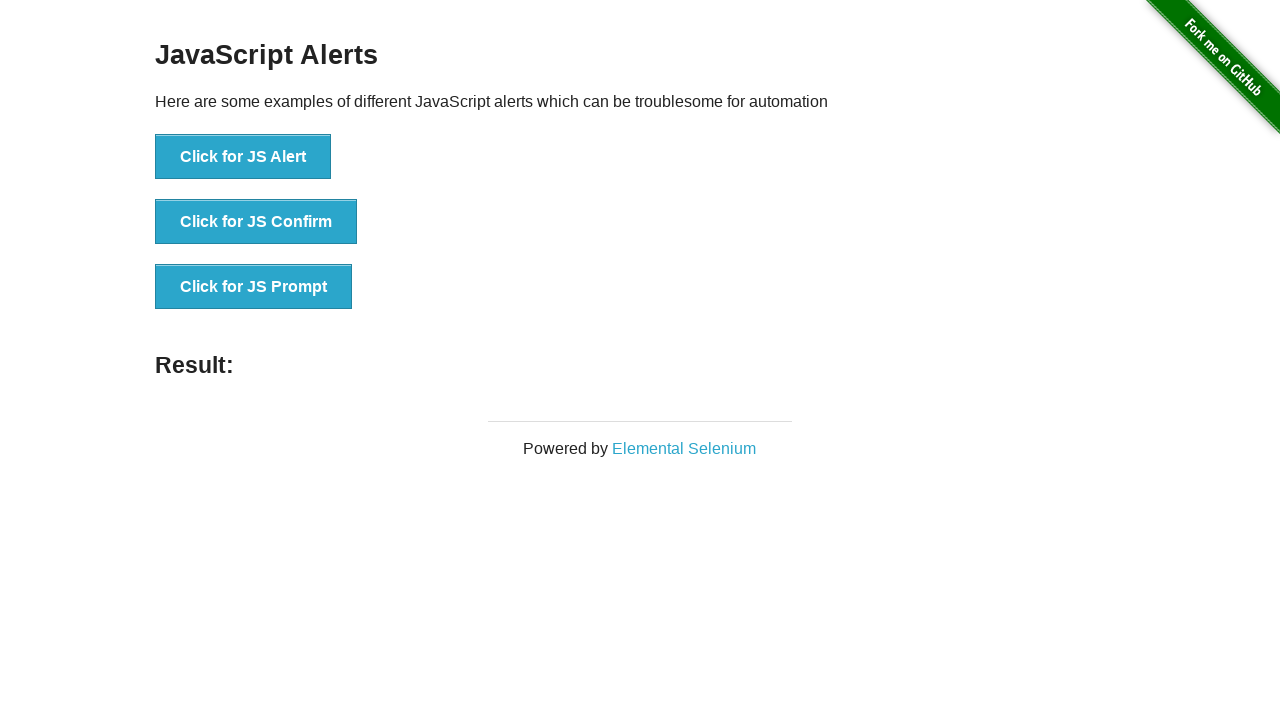

Navigated to JavaScript alerts page
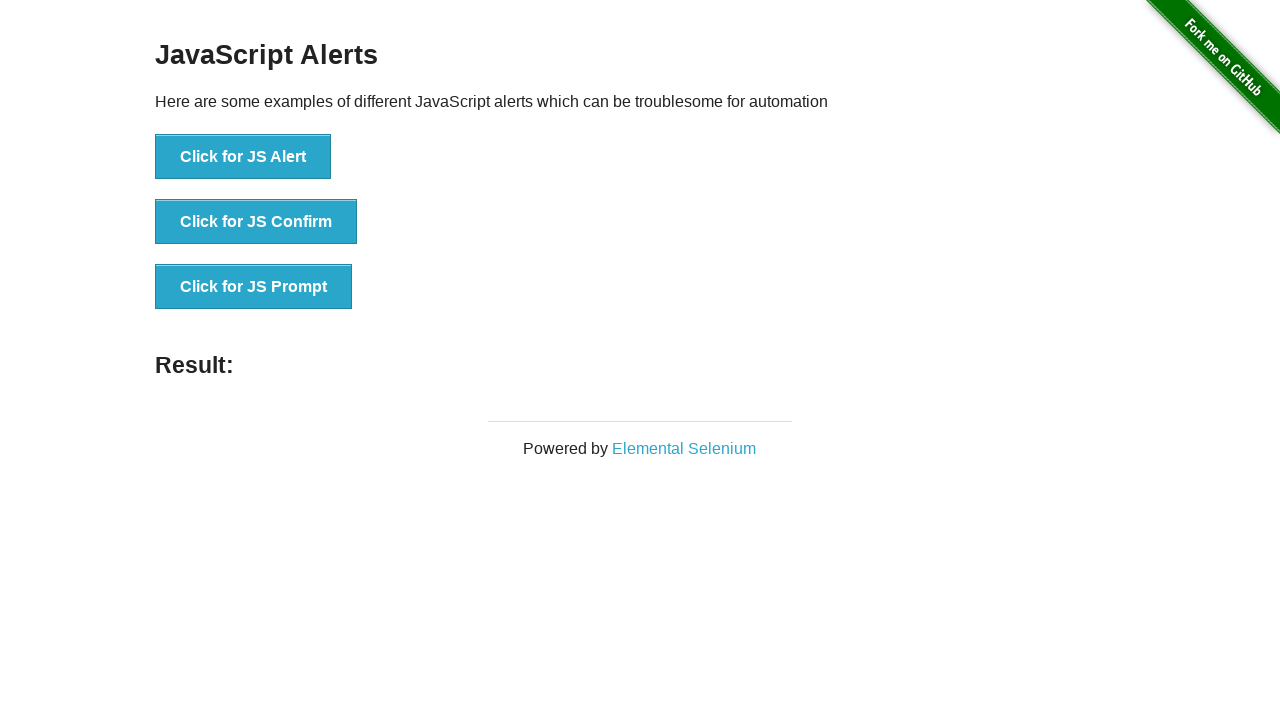

Clicked the confirm dialog button at (256, 222) on button[onclick='jsConfirm()']
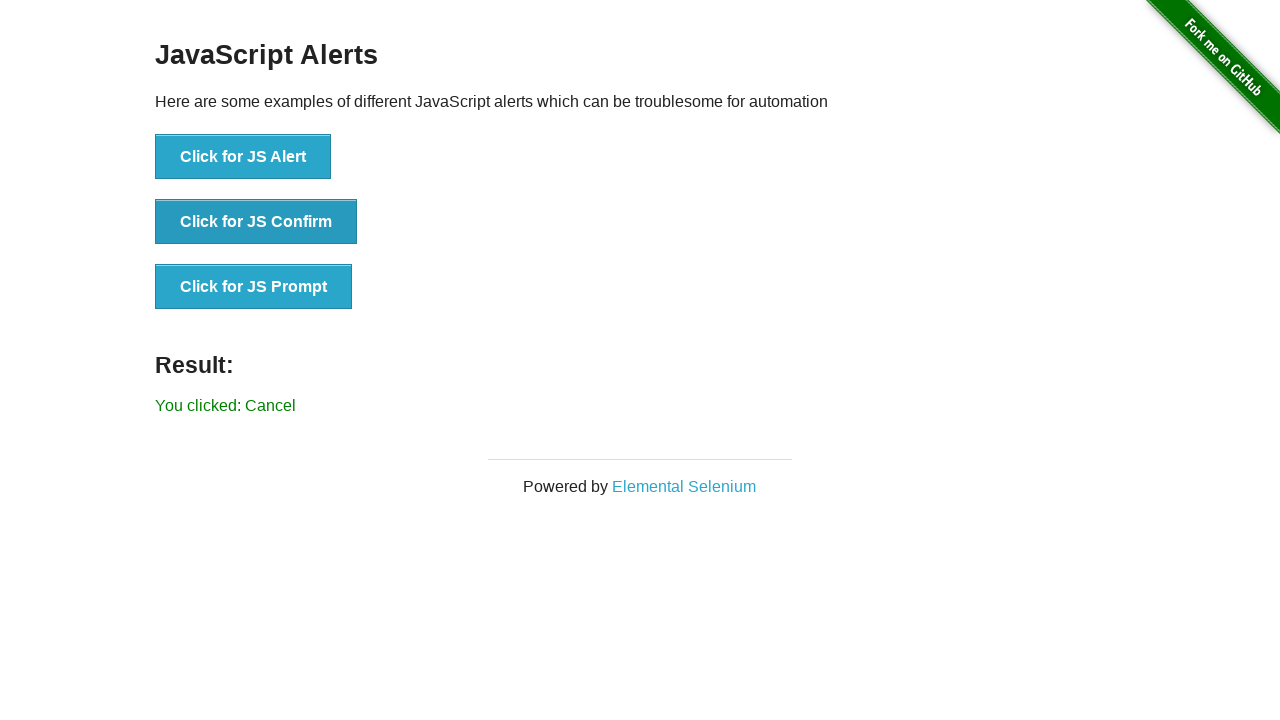

Set up dialog handler to dismiss the confirm dialog
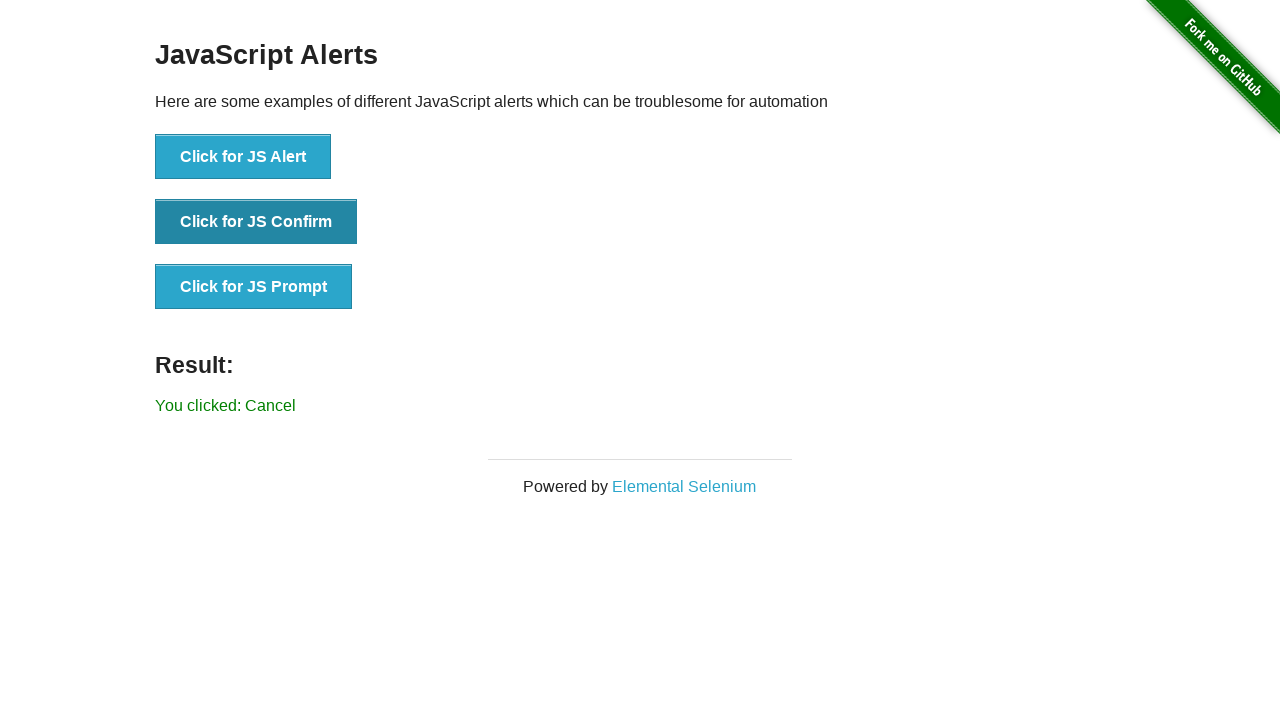

Verified cancel result displayed after dismissing confirm dialog
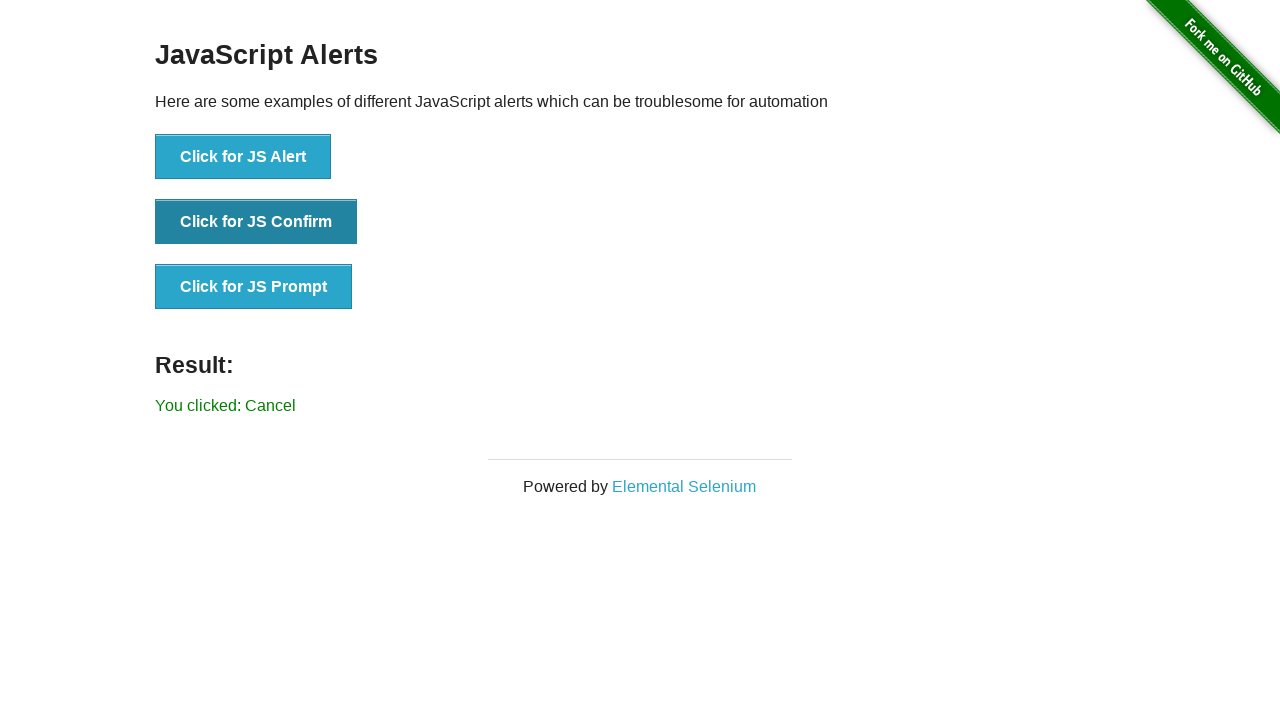

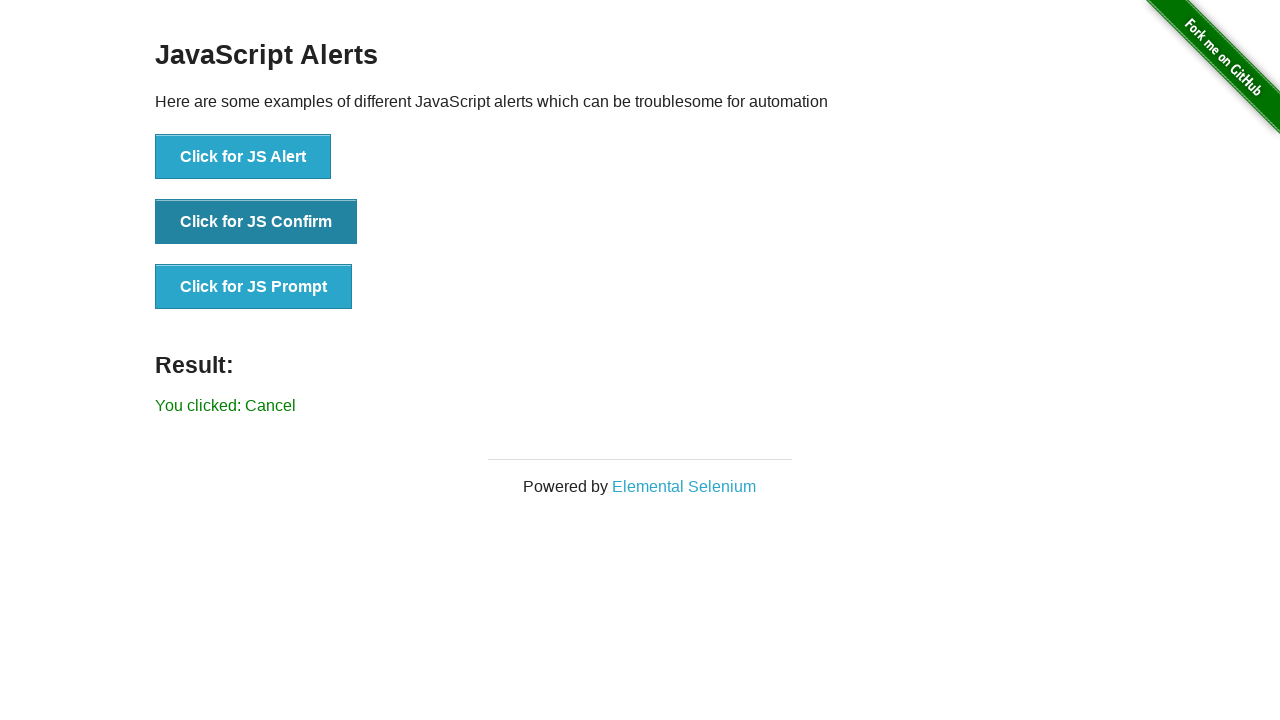